Navigates to sdet.live website and retrieves the page title

Starting URL: https://sdet.live

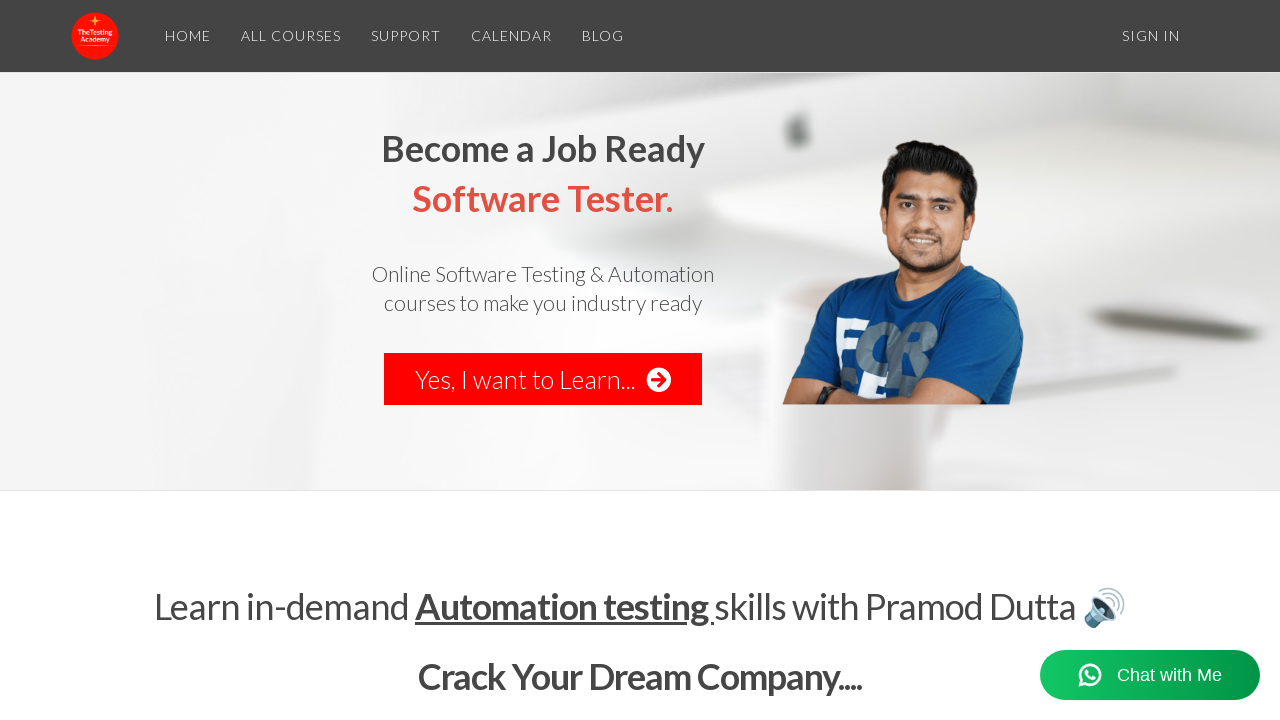

Navigated to https://sdet.live
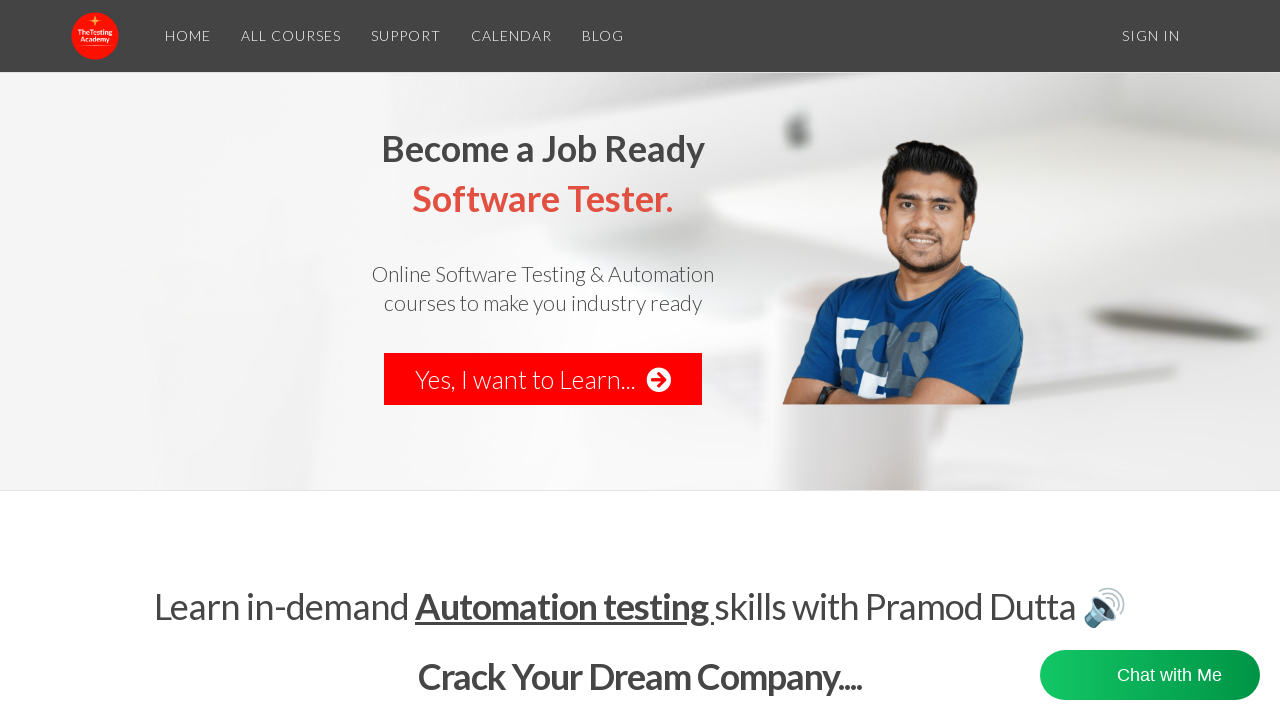

Page fully loaded (domcontentloaded state)
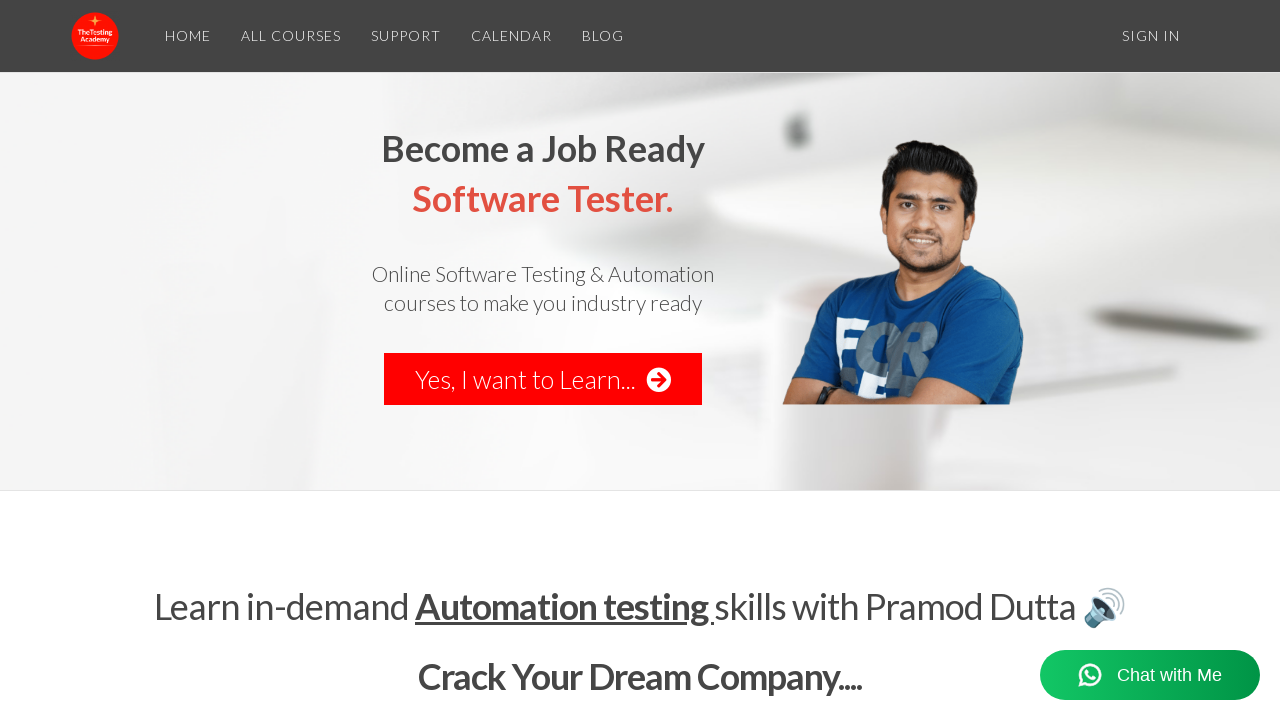

Retrieved page title: Learn Software Testing &amp; Test Automation
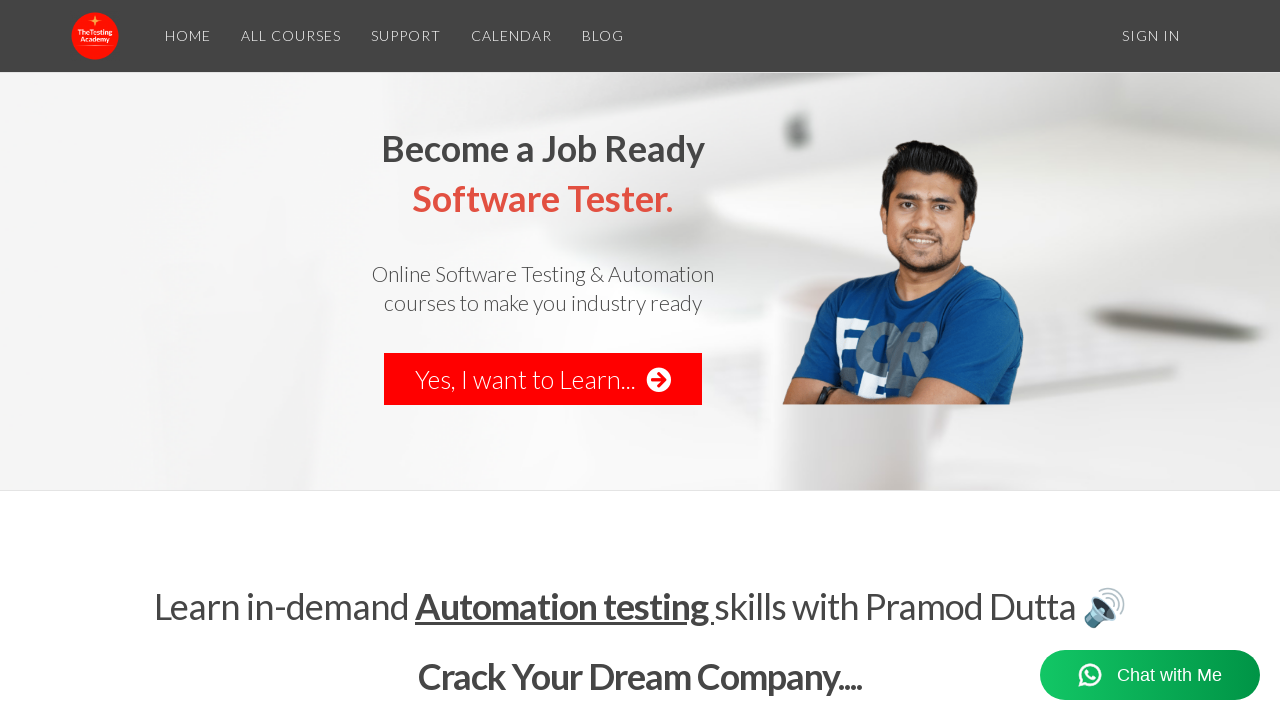

Printed page title to console: Learn Software Testing &amp; Test Automation
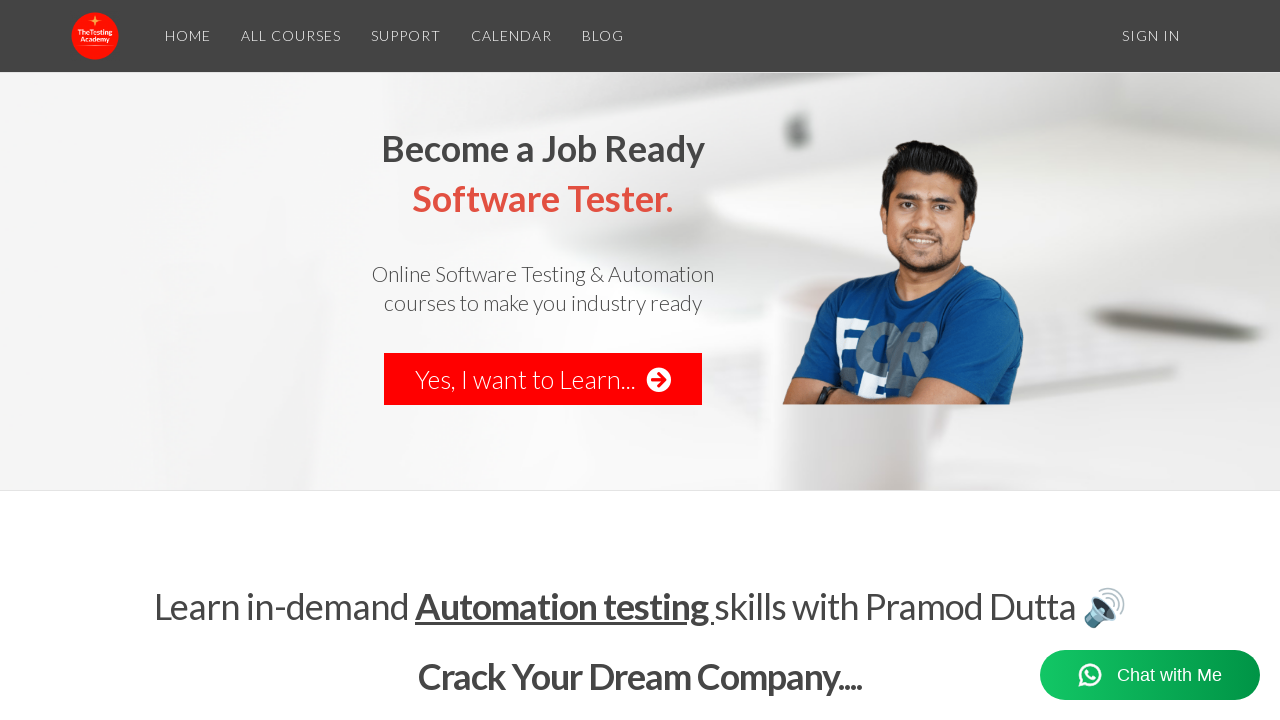

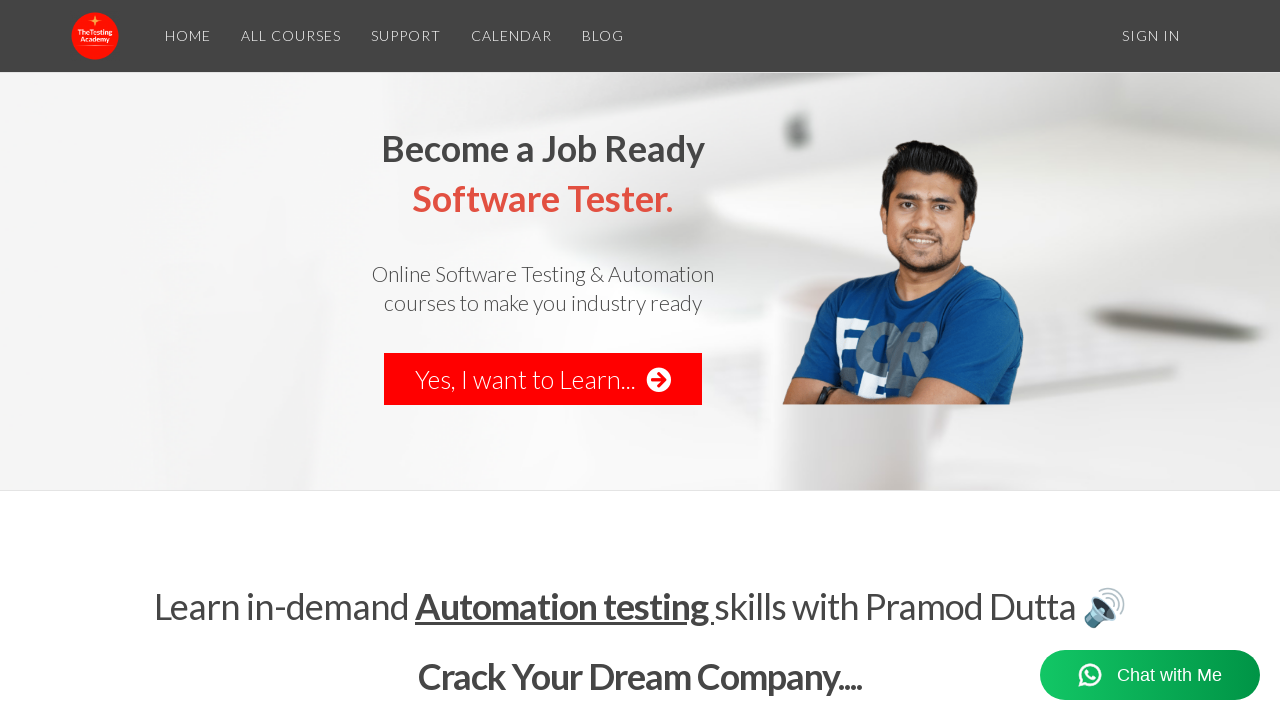